Tests JavaScript alert handling by triggering alerts and confirm dialogs, accepting and dismissing them

Starting URL: https://rahulshettyacademy.com/AutomationPractice/

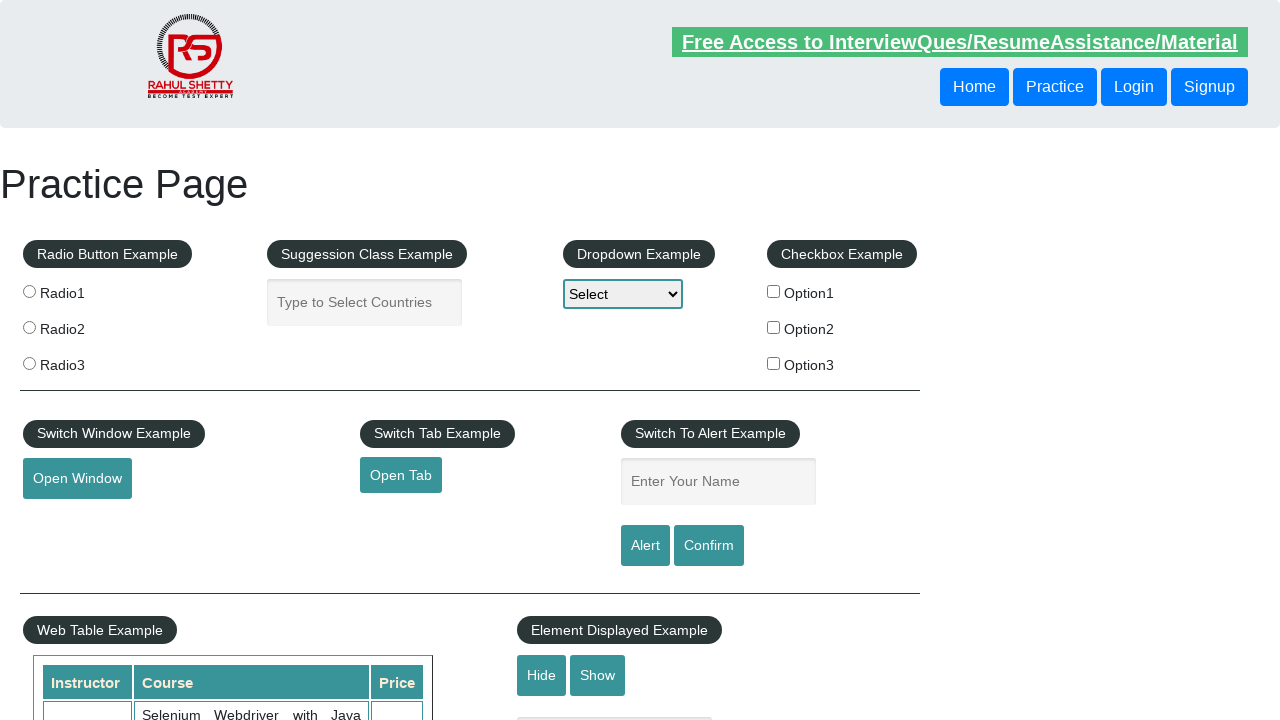

Filled name field with 'Ajith' on #name
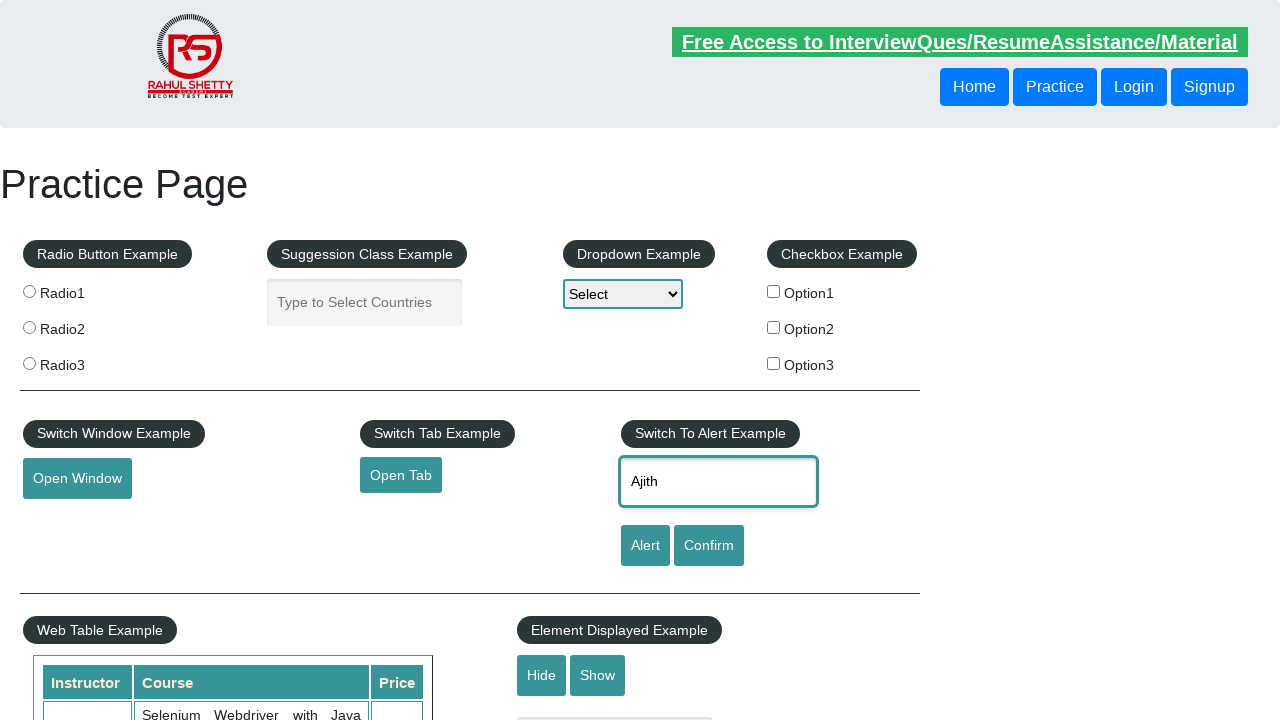

Clicked Alert button to trigger alert dialog at (645, 546) on input[value='Alert']
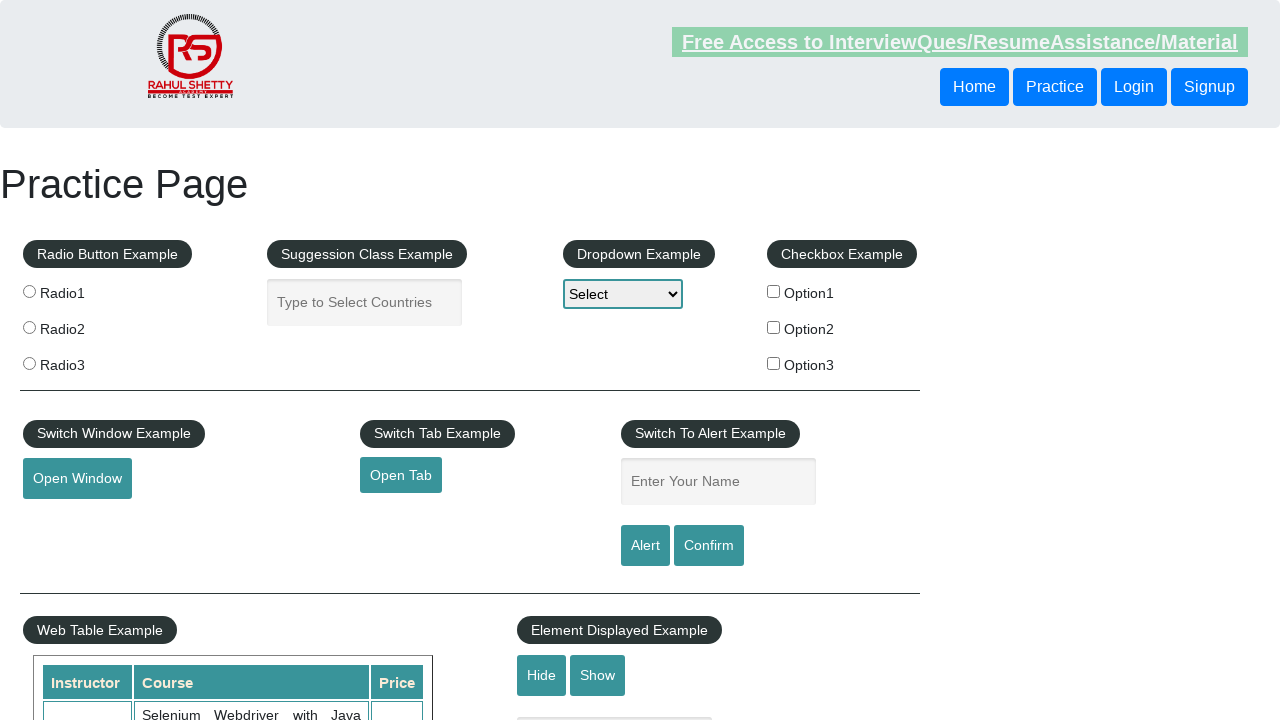

Set up handler to accept the alert dialog
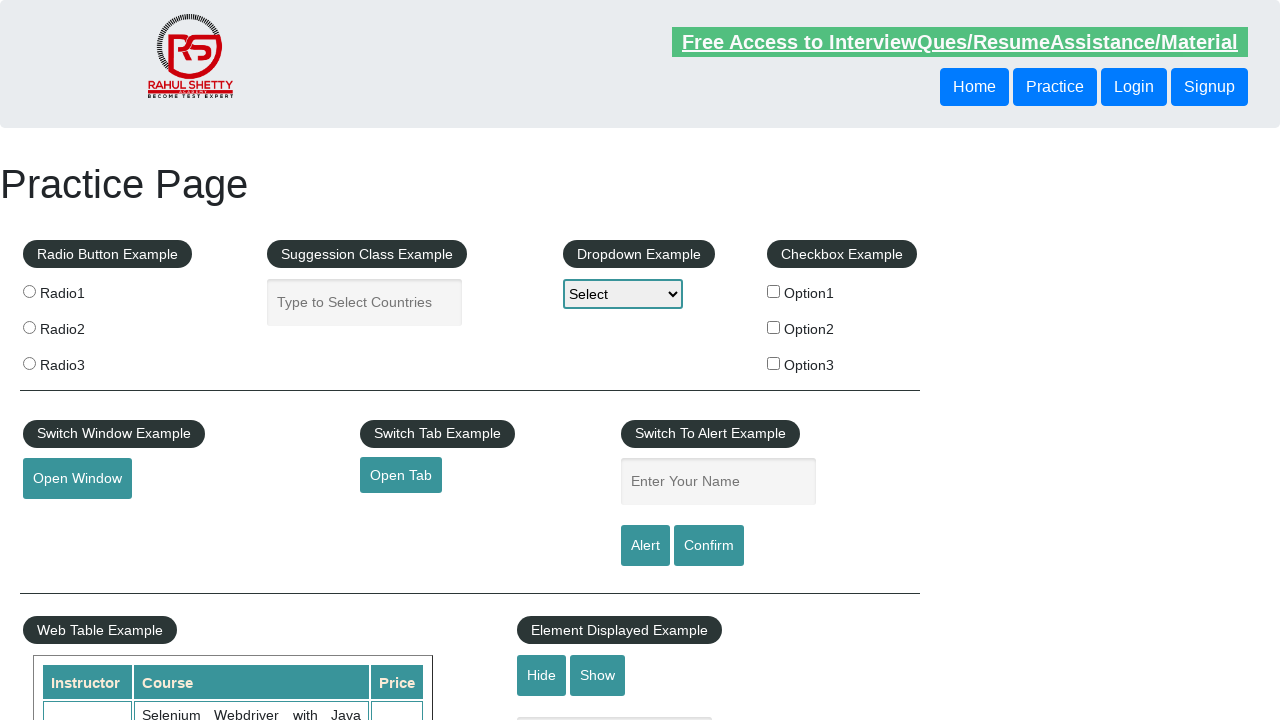

Filled name field with 'Ajith' again on #name
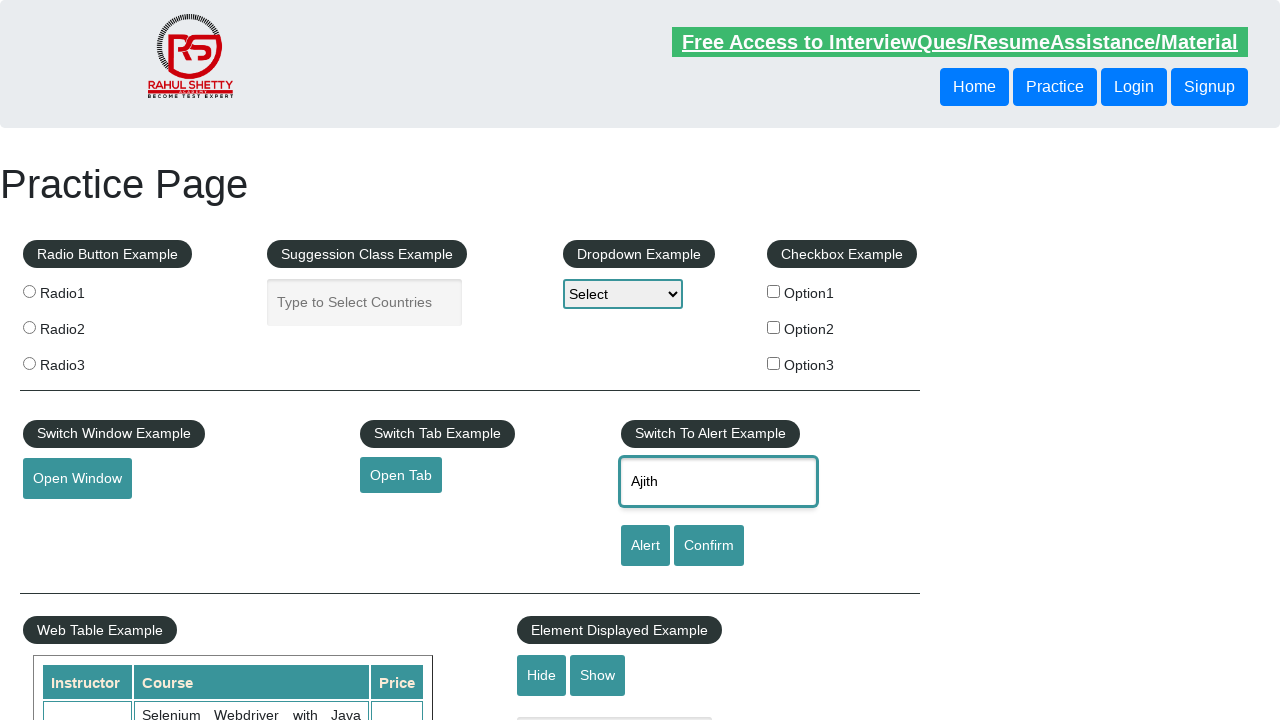

Set up handler to dismiss the confirm dialog
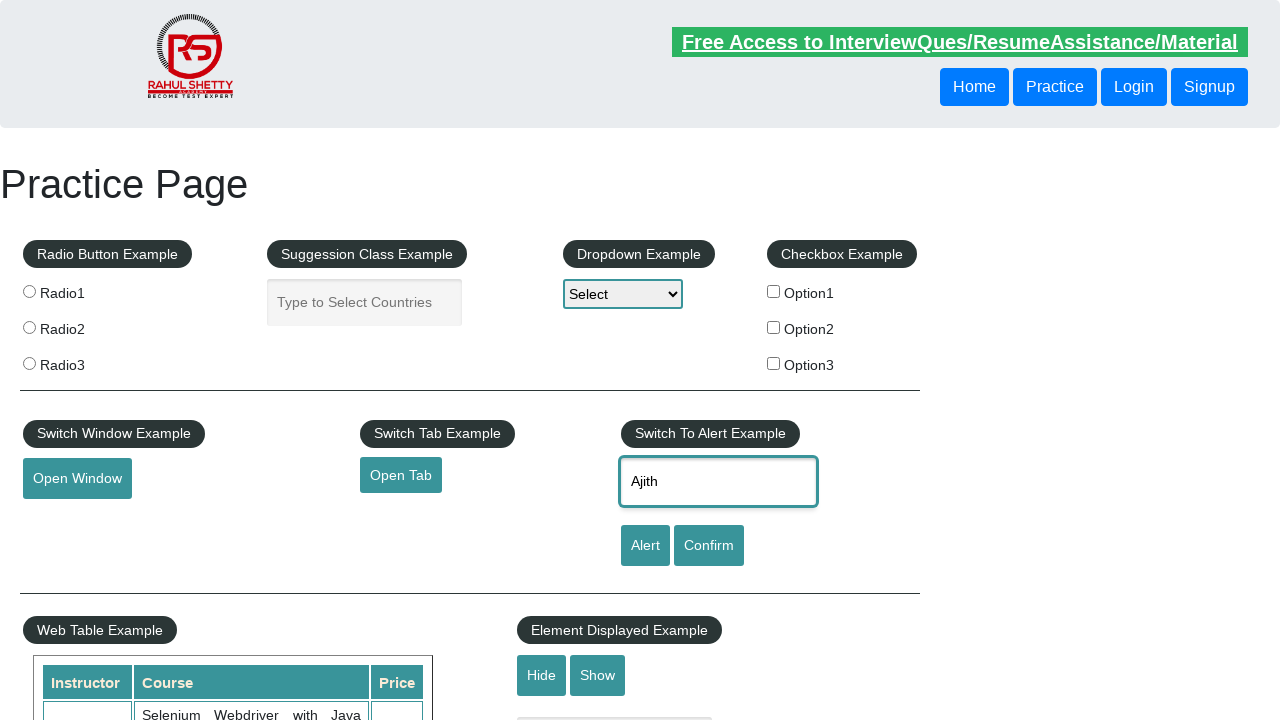

Clicked confirm button to trigger confirm dialog at (709, 546) on #confirmbtn
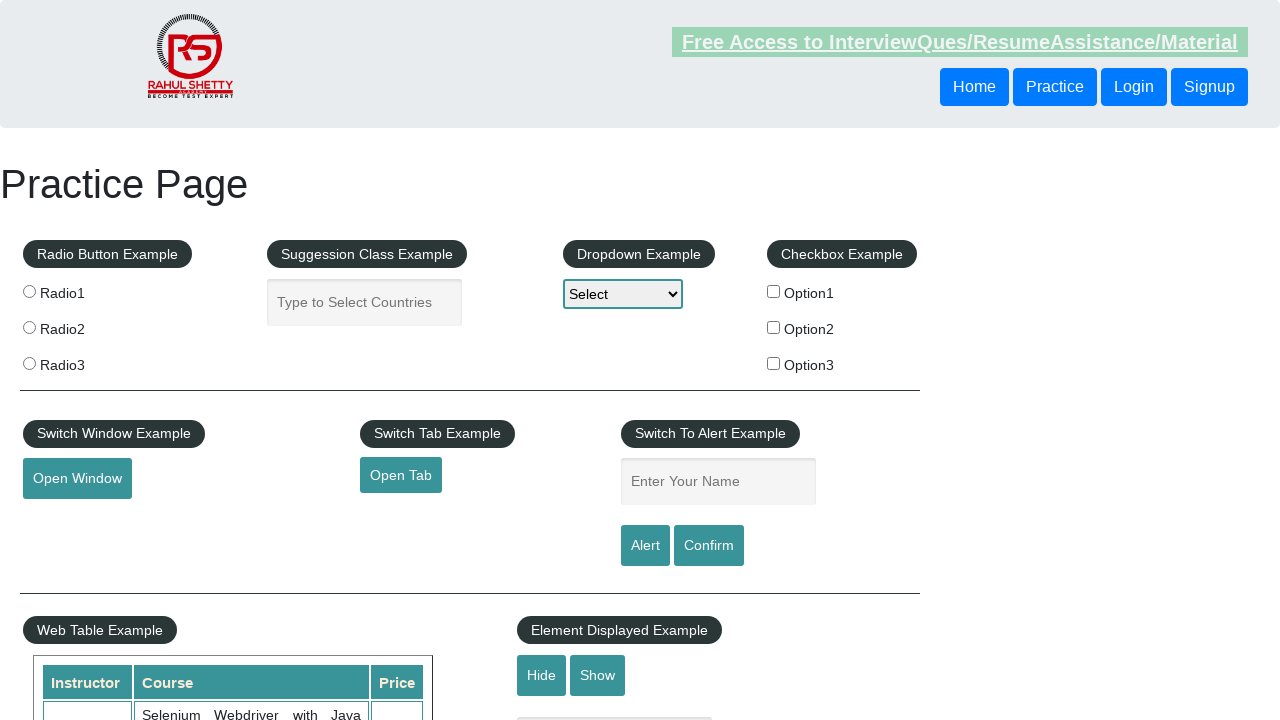

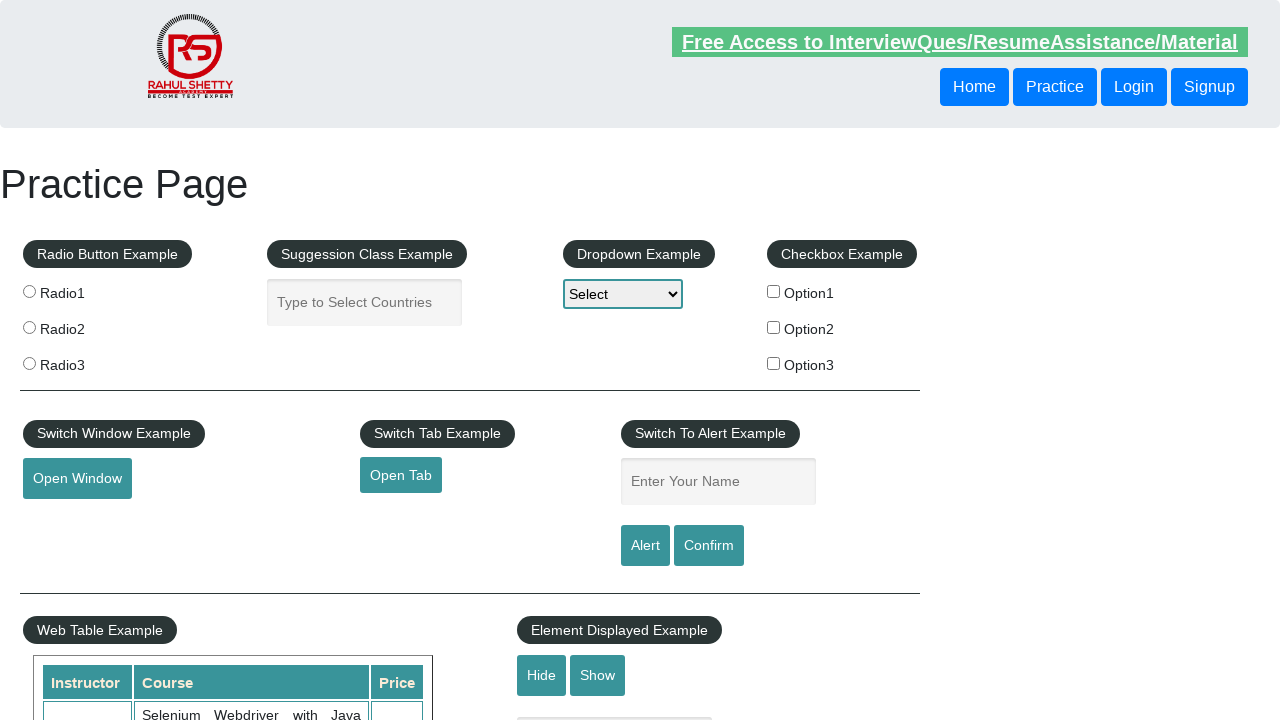